Tests checkbox functionality by navigating to a checkboxes page, finding all checkbox elements, and verifying their checked states using both attribute lookup and isSelected methods.

Starting URL: http://the-internet.herokuapp.com/checkboxes

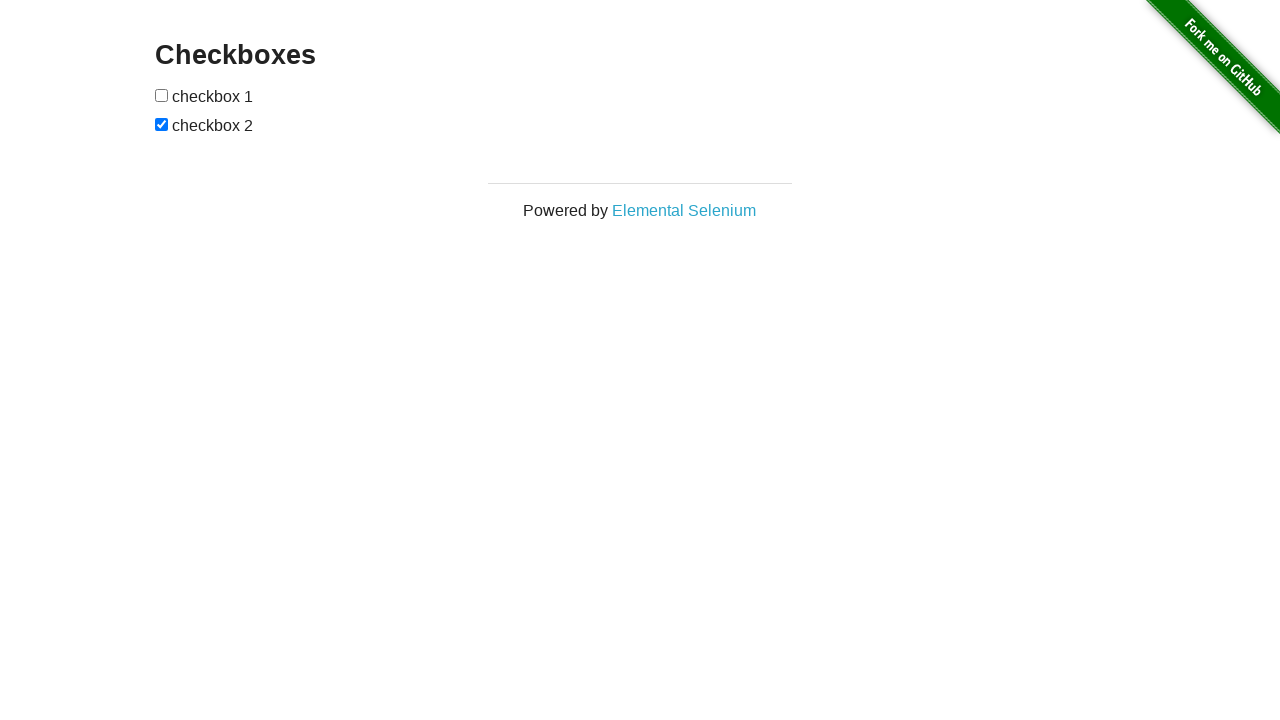

Waited for checkboxes to be present on the page
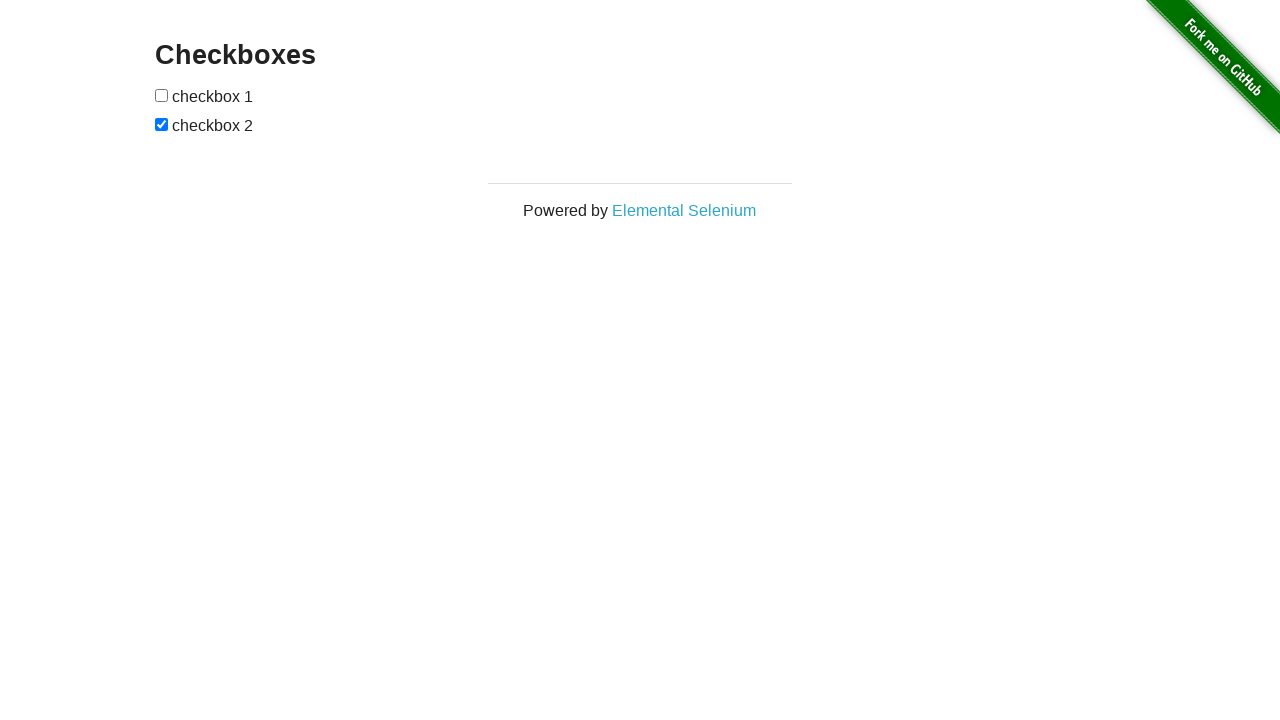

Located all checkbox elements on the page
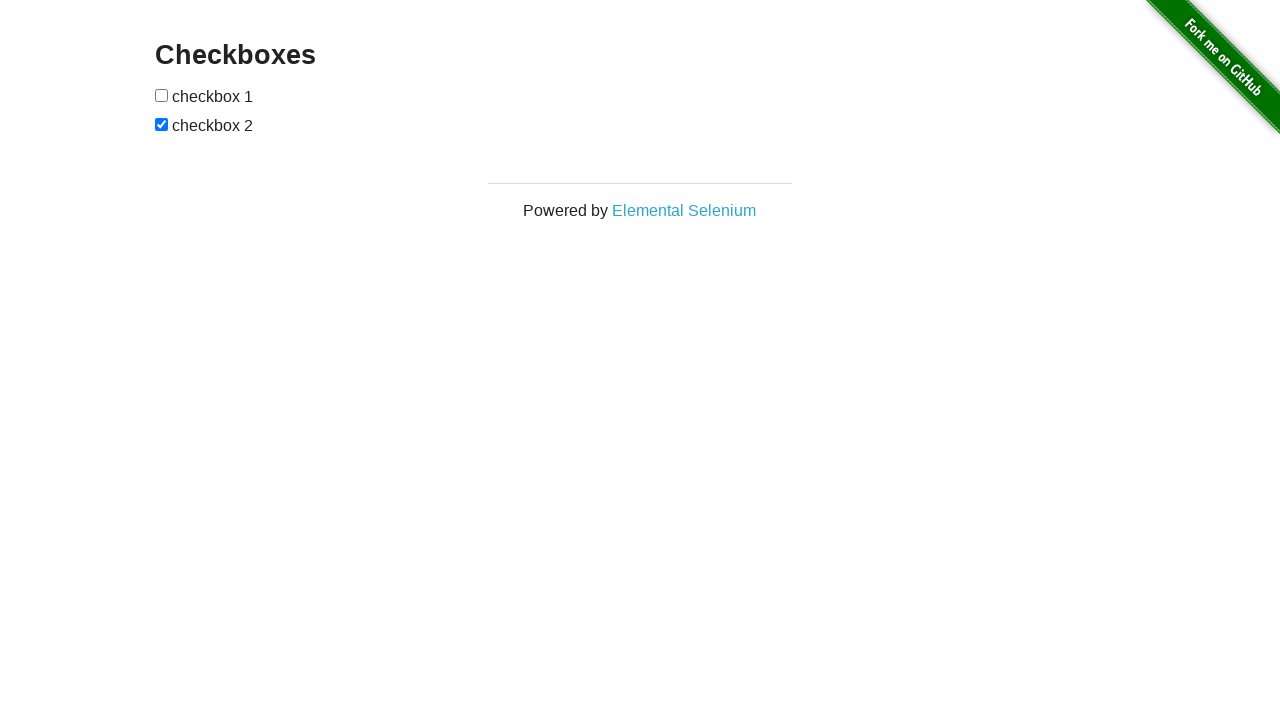

Selected the last checkbox element
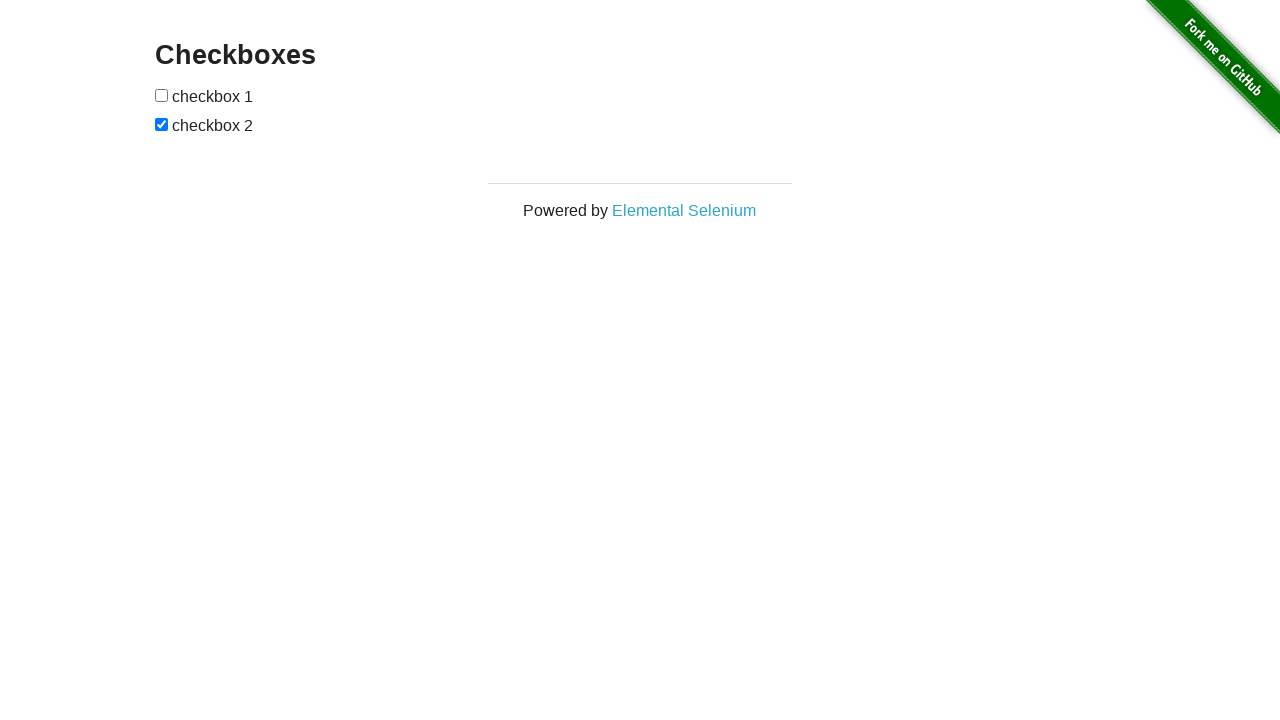

Verified that last checkbox is checked by default
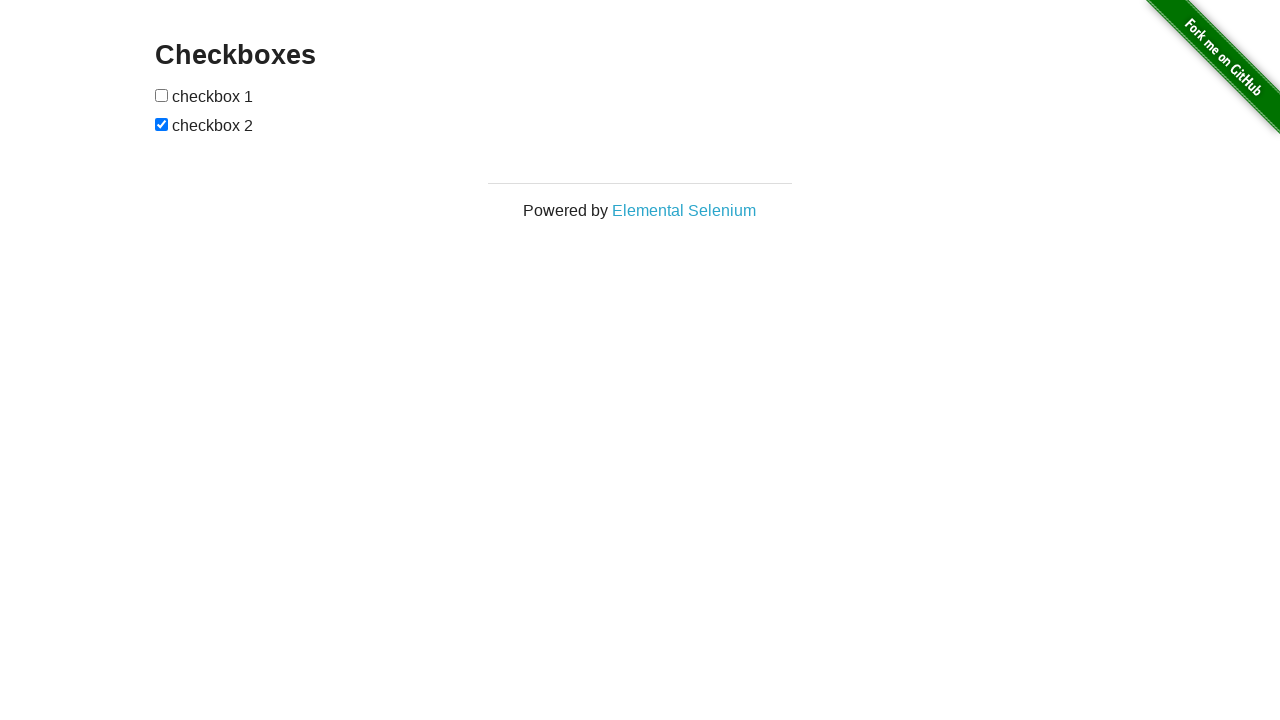

Selected the first checkbox element
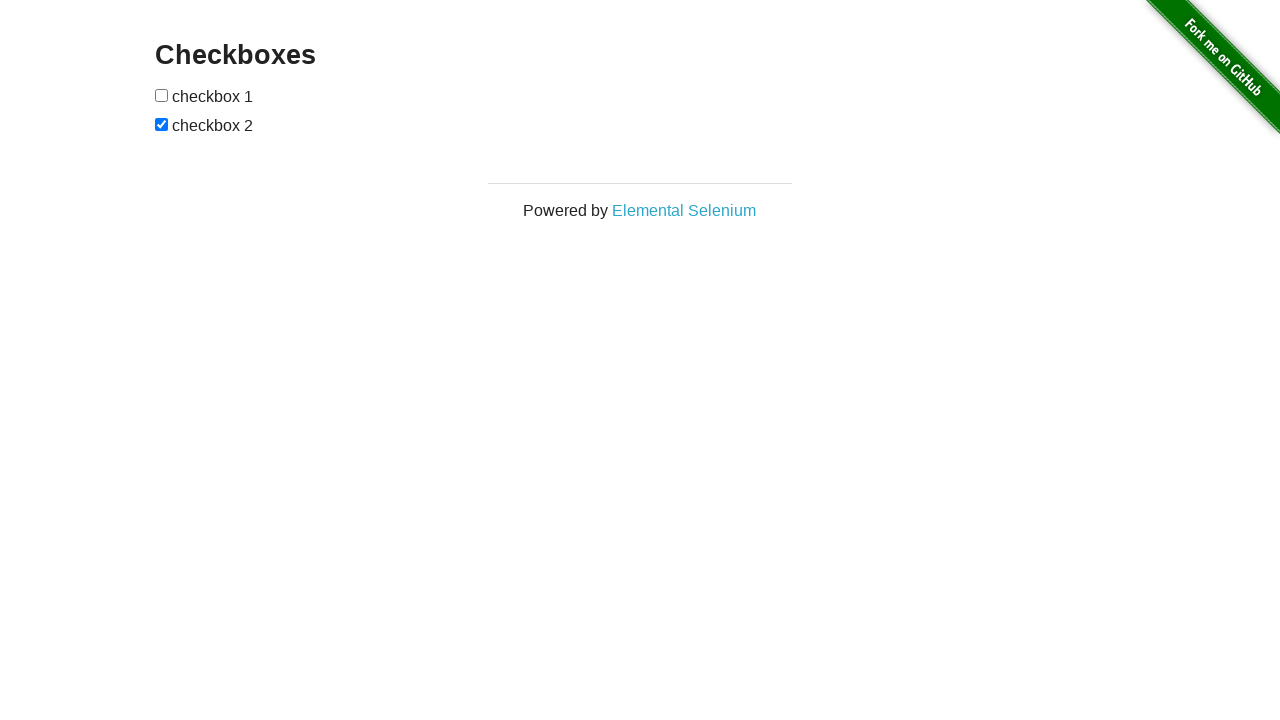

Verified that first checkbox is not checked by default
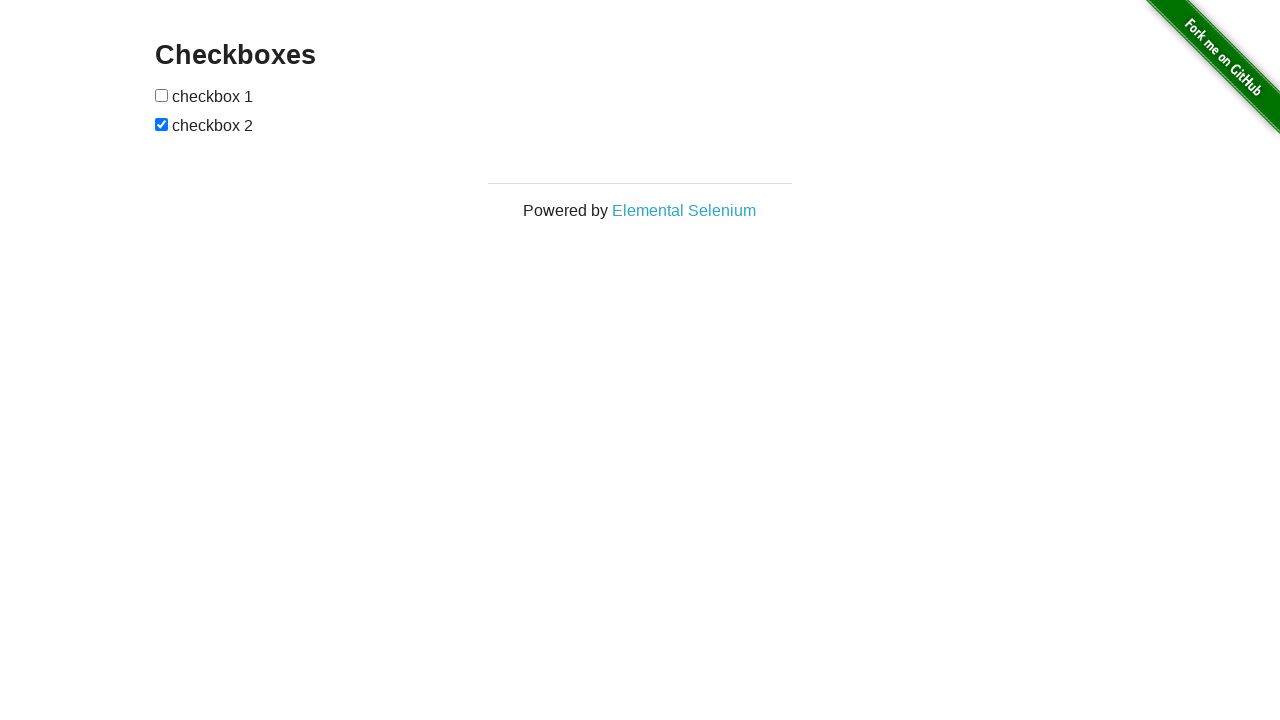

Clicked the first checkbox to check it at (162, 95) on input[type="checkbox"] >> nth=0
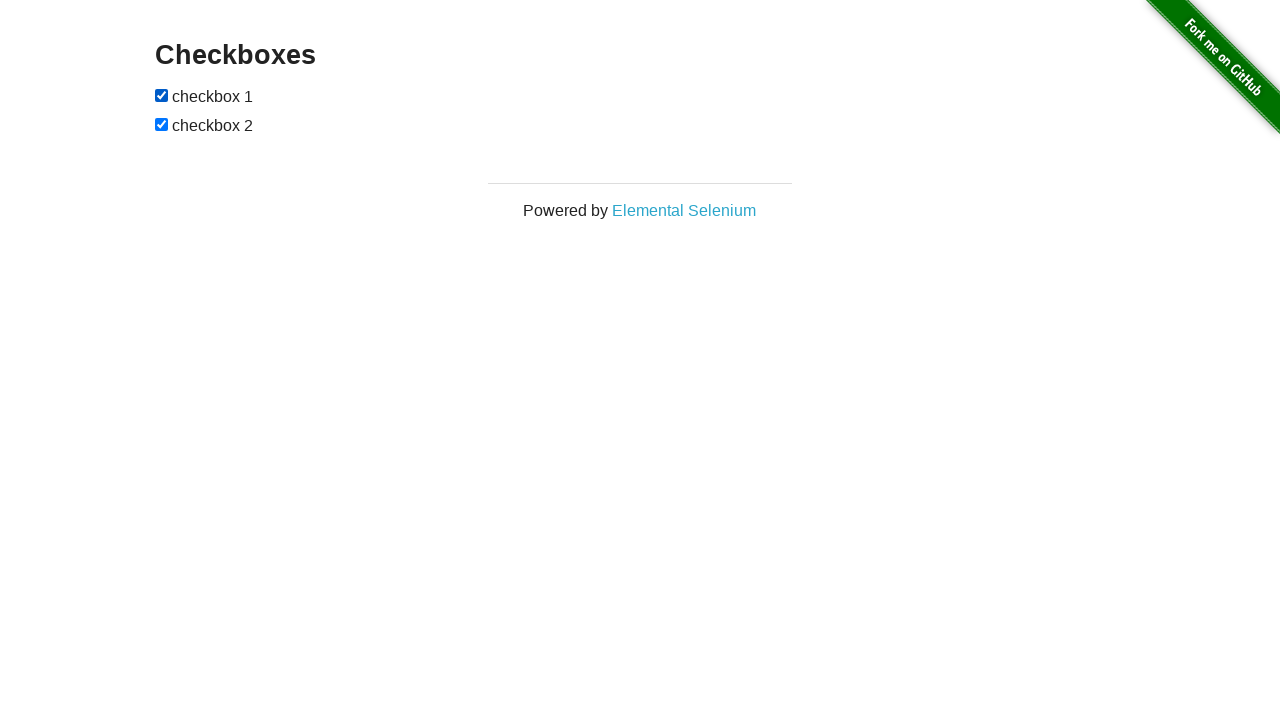

Verified that first checkbox is now checked after clicking
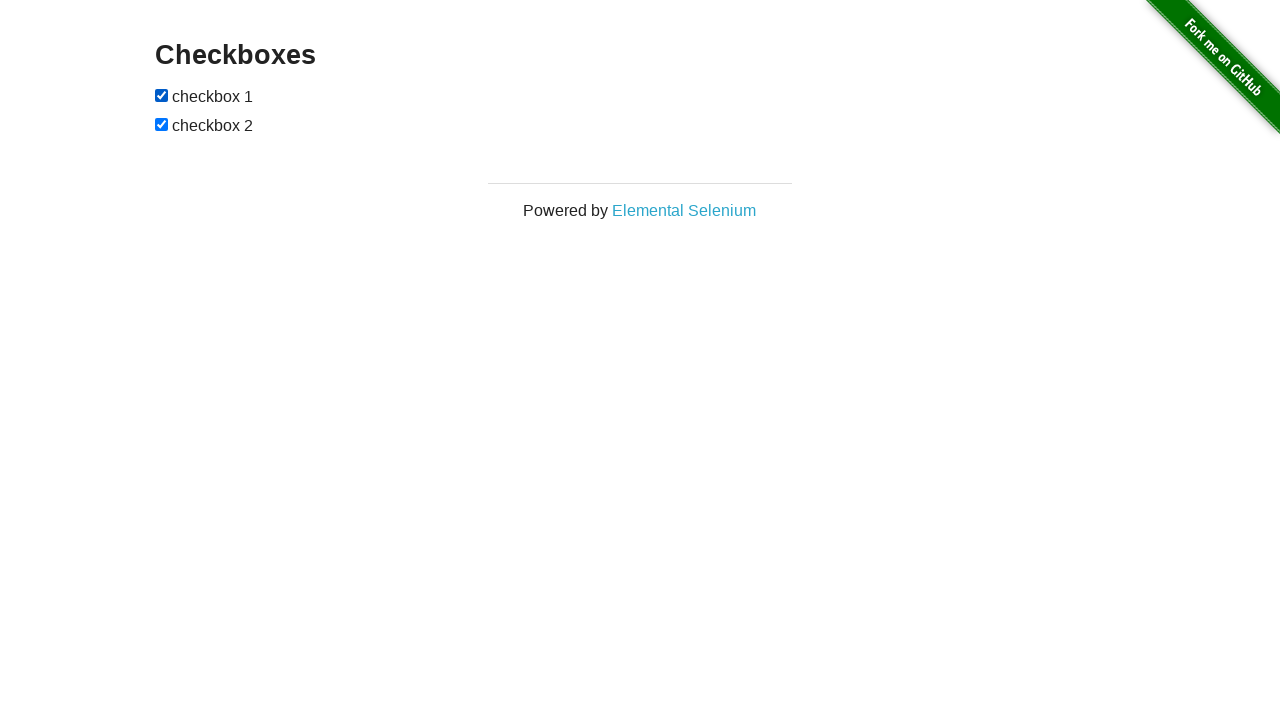

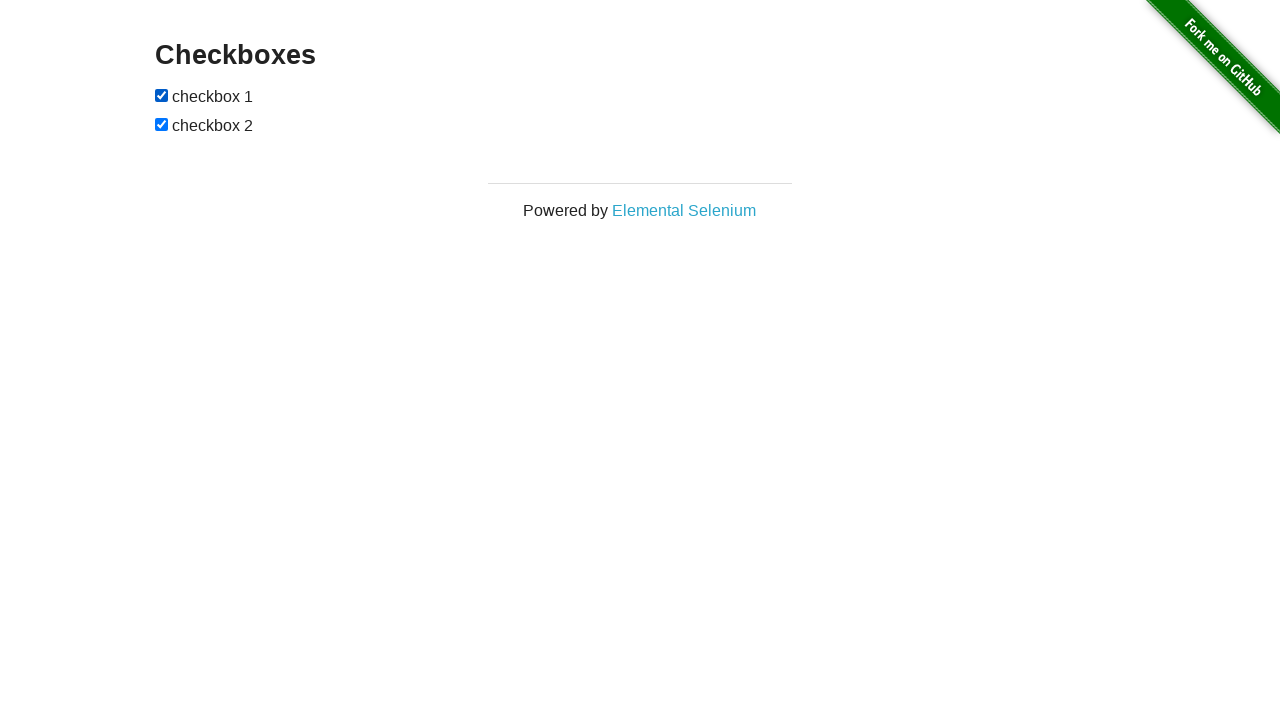